Navigates to DuckDuckGo homepage and waits for the page to load

Starting URL: https://www.duckduckgo.com

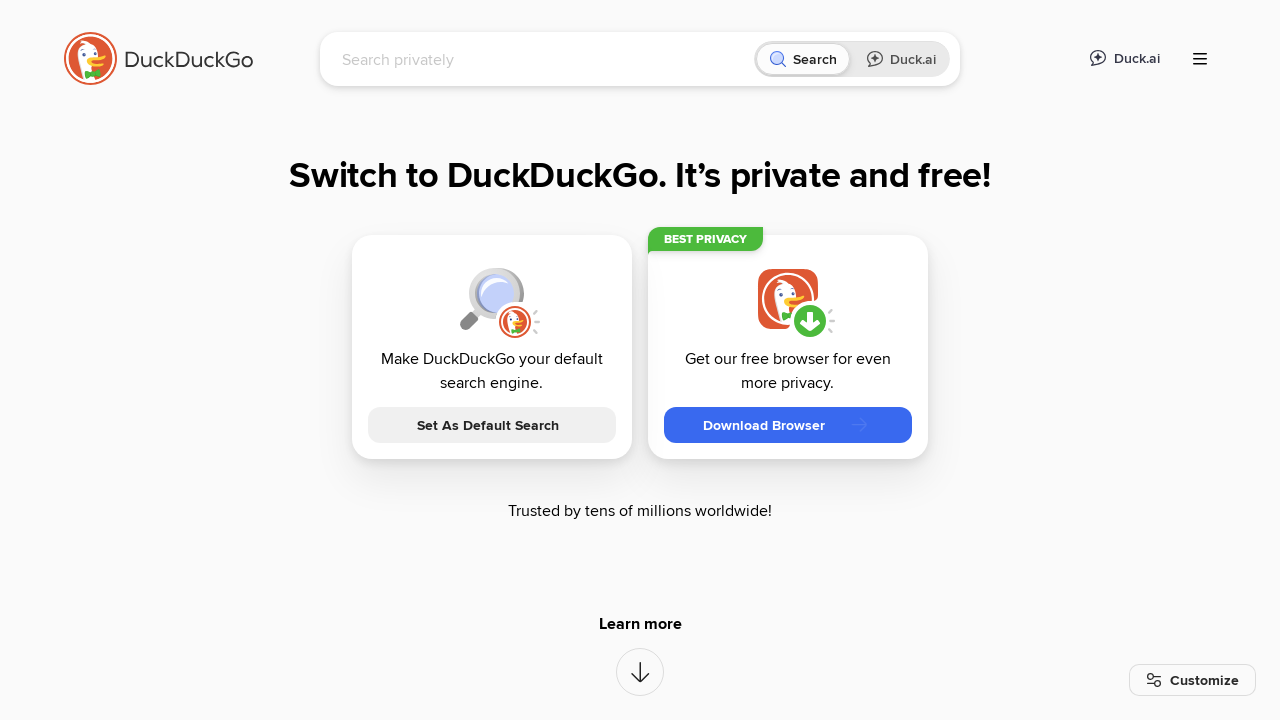

DuckDuckGo homepage loaded and network idle reached
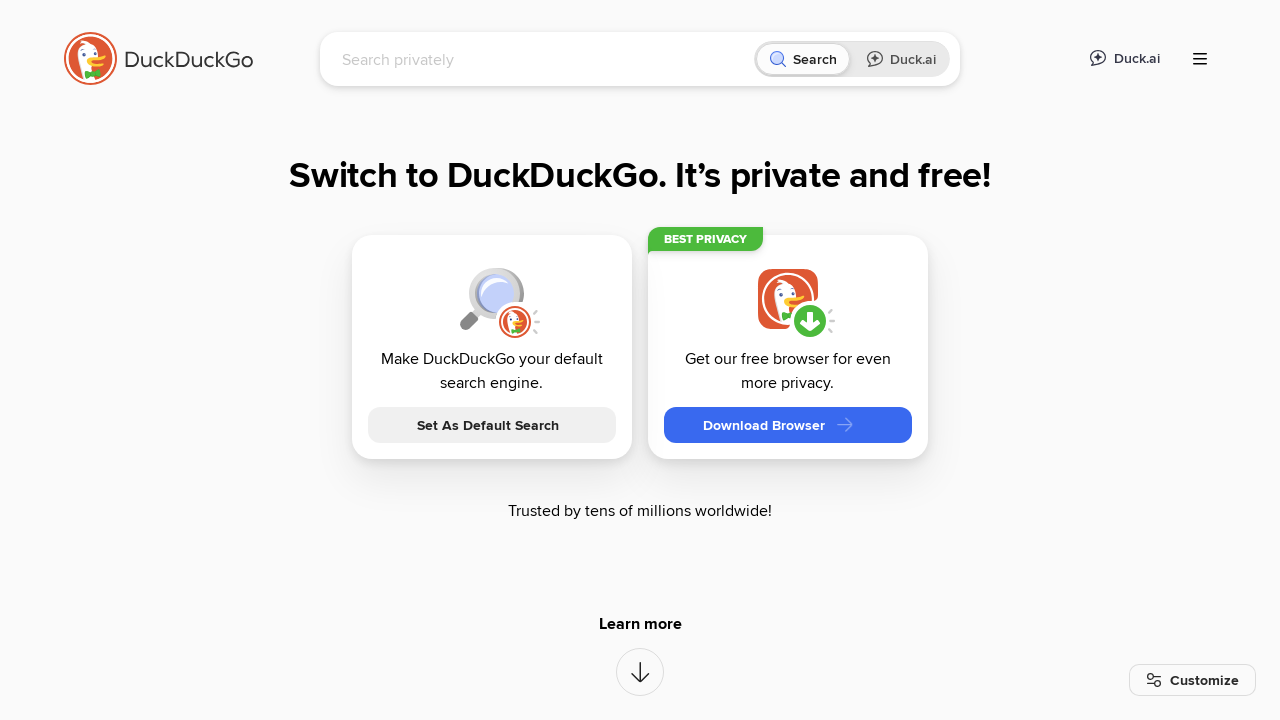

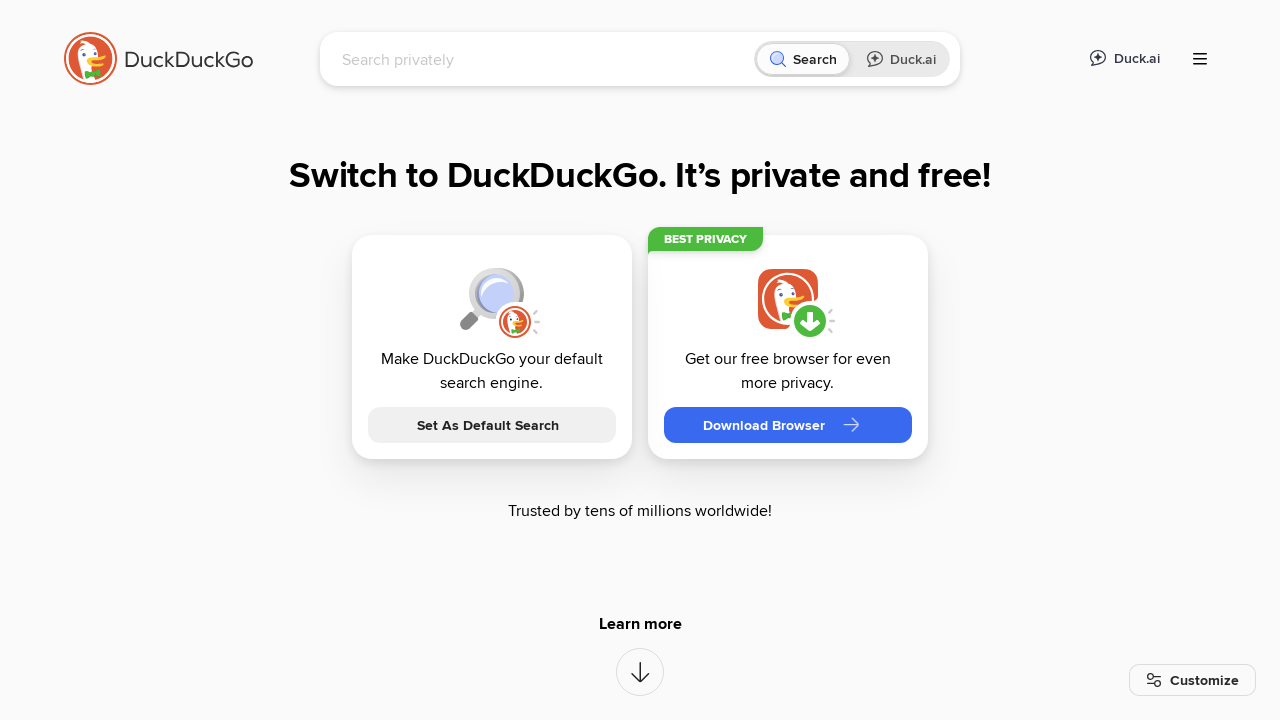